Tests clicking on a link that opens a popup window on the omayo test website

Starting URL: http://omayo.blogspot.com/

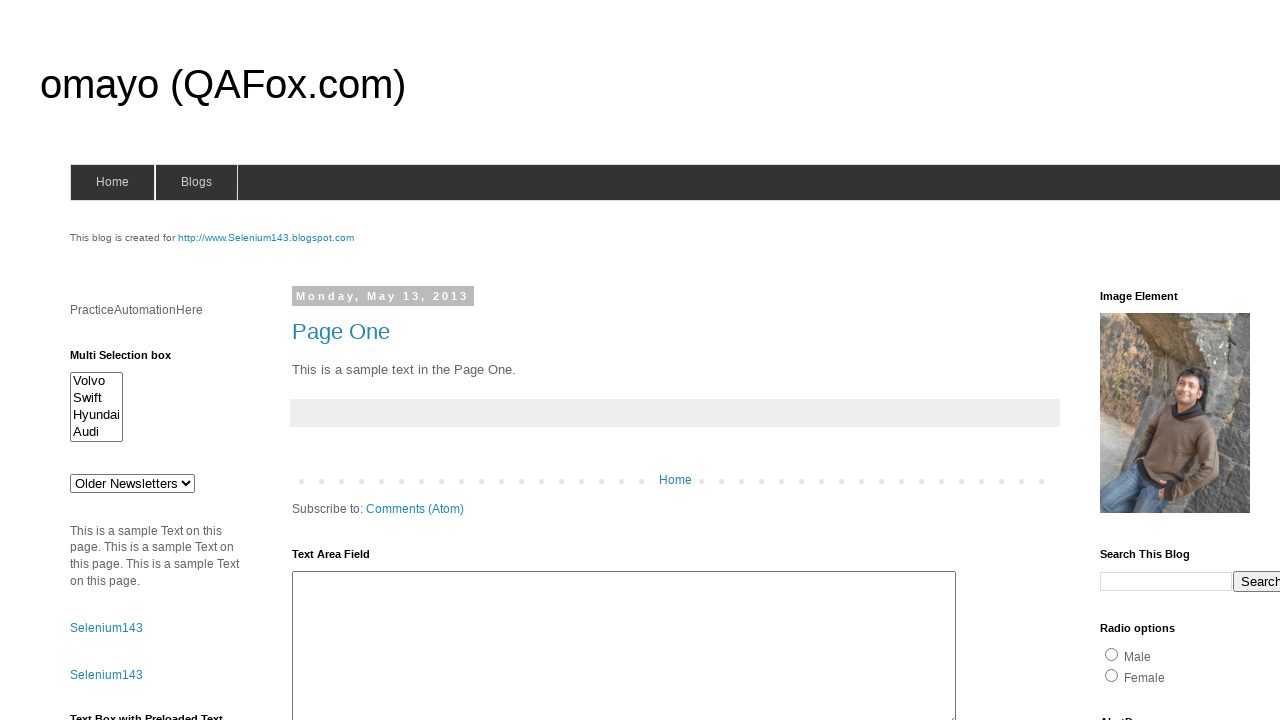

Navigated to omayo test website
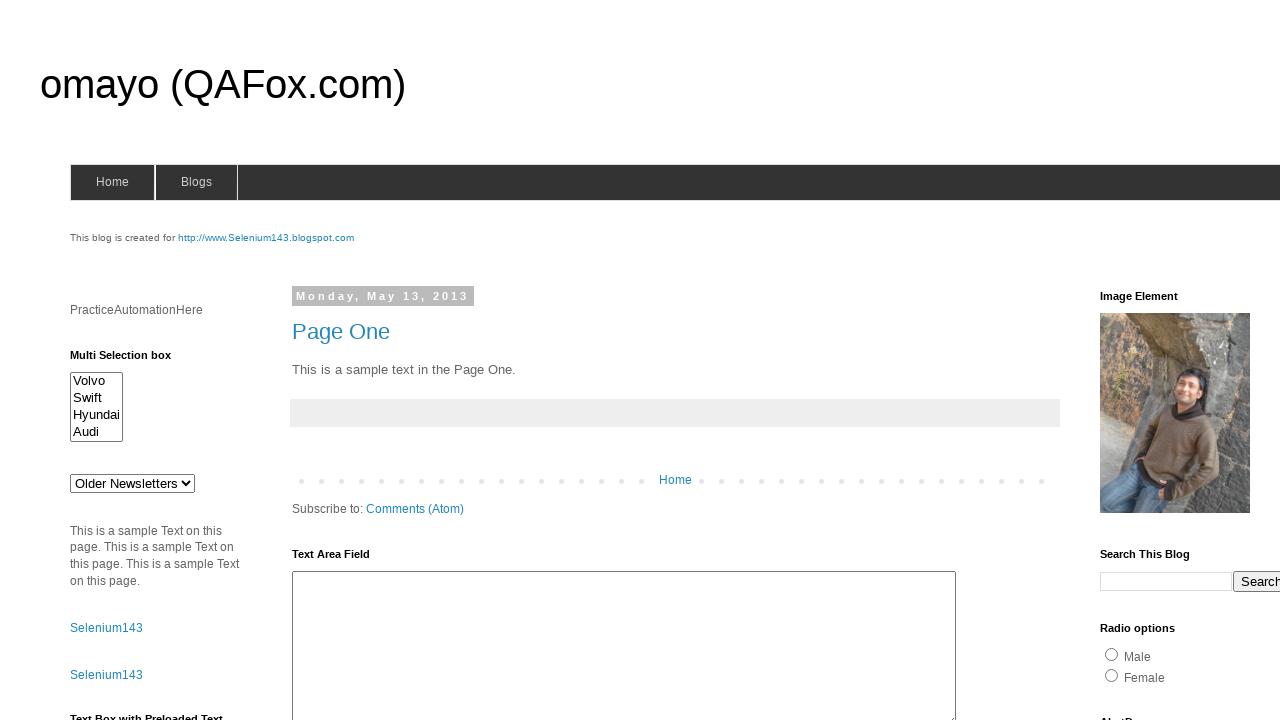

Clicked on 'Open a popup window' link at (132, 360) on xpath=//a[text()='Open a popup window']
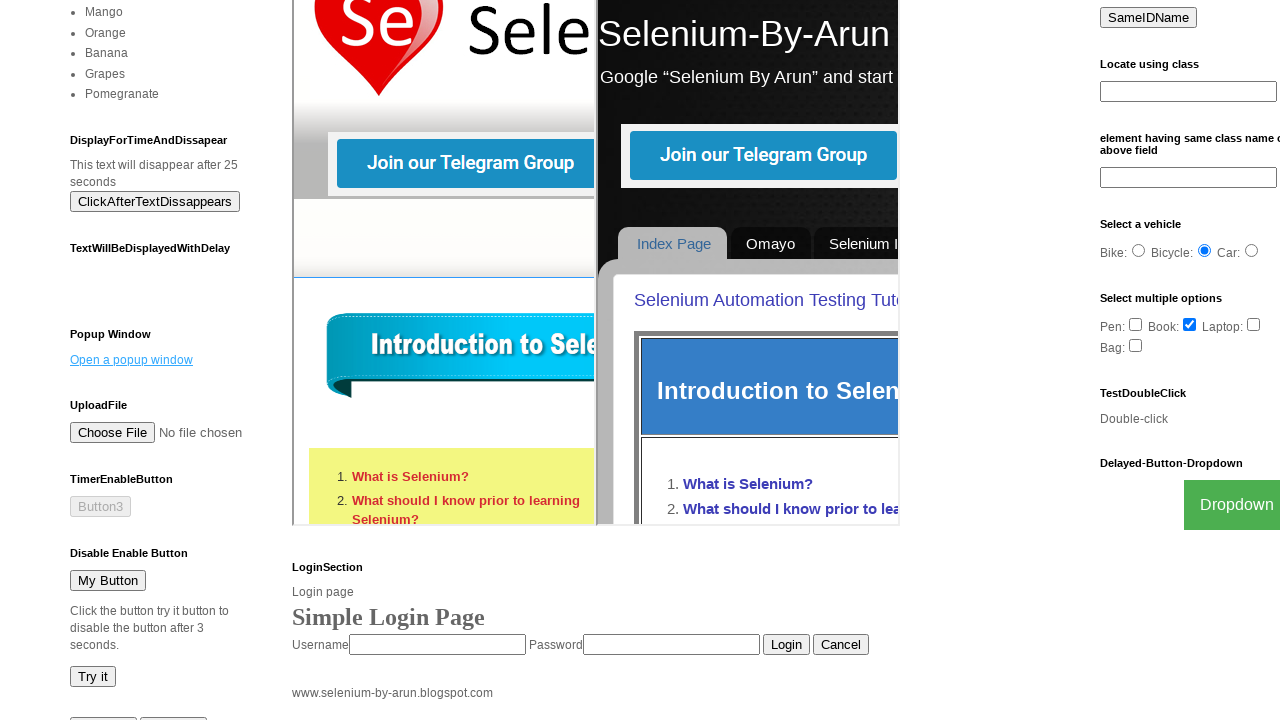

Waited 2 seconds for popup to open
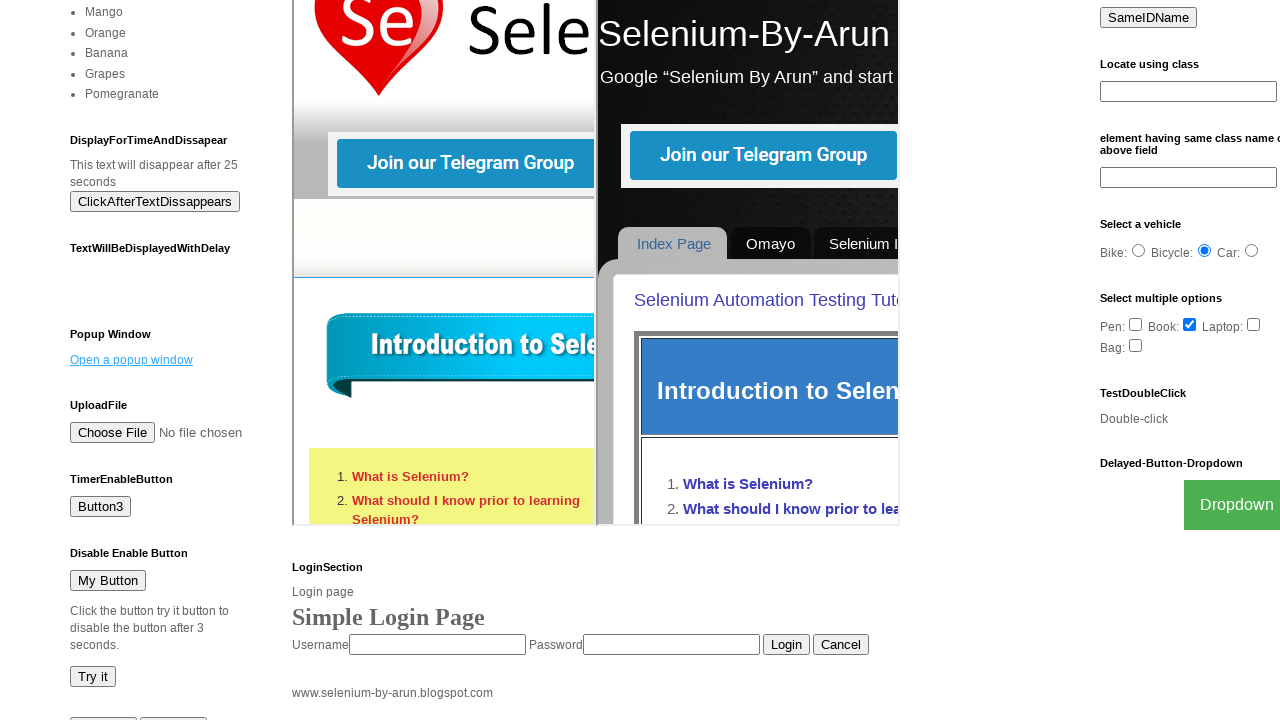

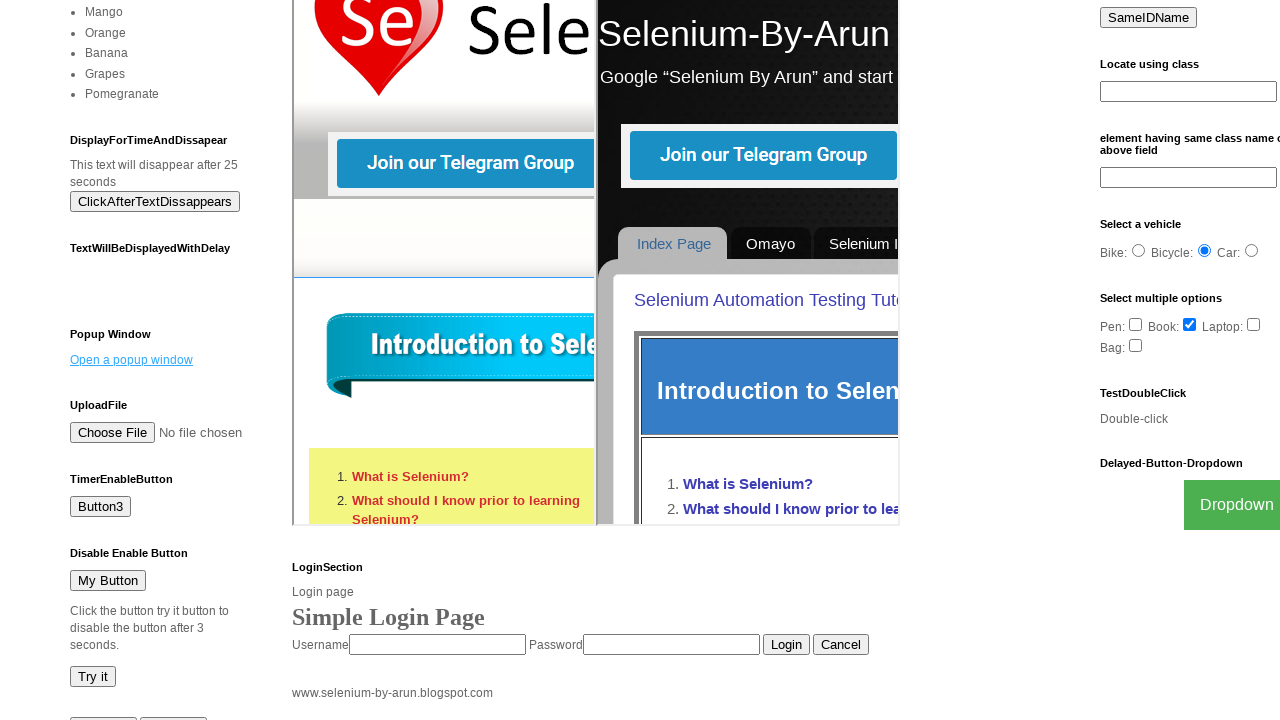